Tests checkbox functionality by verifying initial states and clicking to change checkbox selections

Starting URL: http://practice.cybertekschool.com/checkboxes

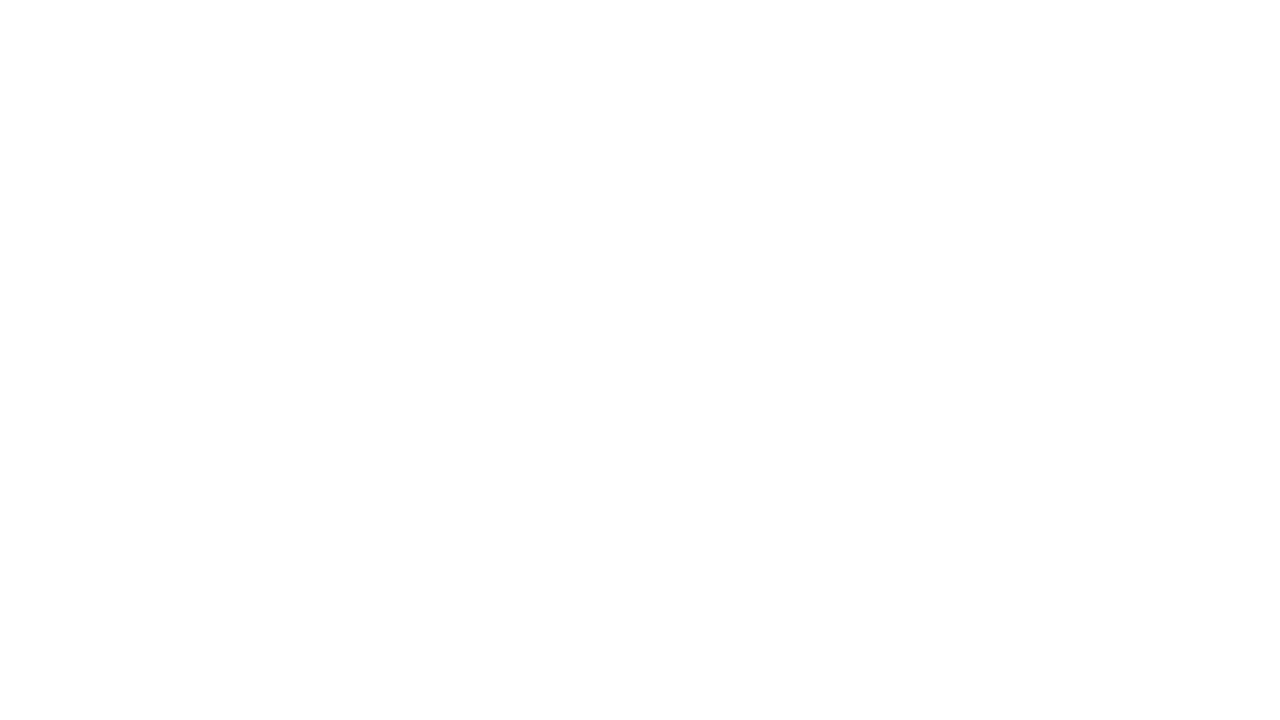

Scrolled down 400 pixels to make text area visible
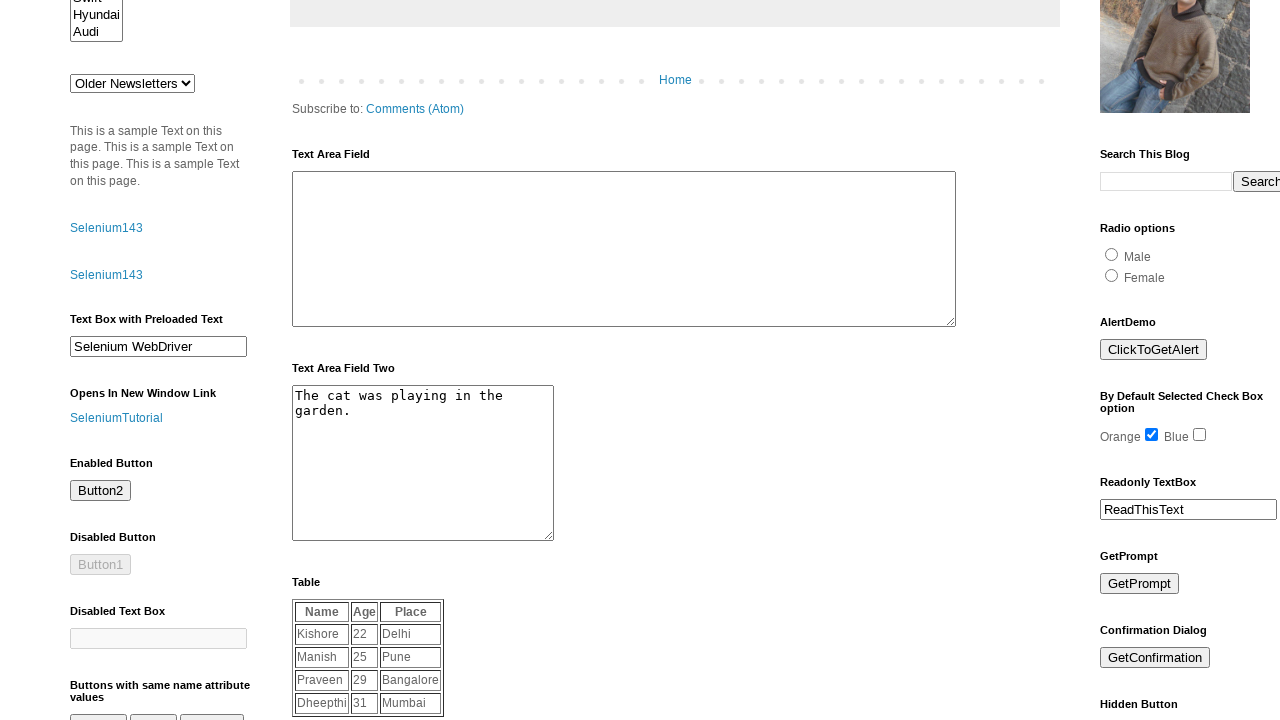

Located text area element with id 'ta1'
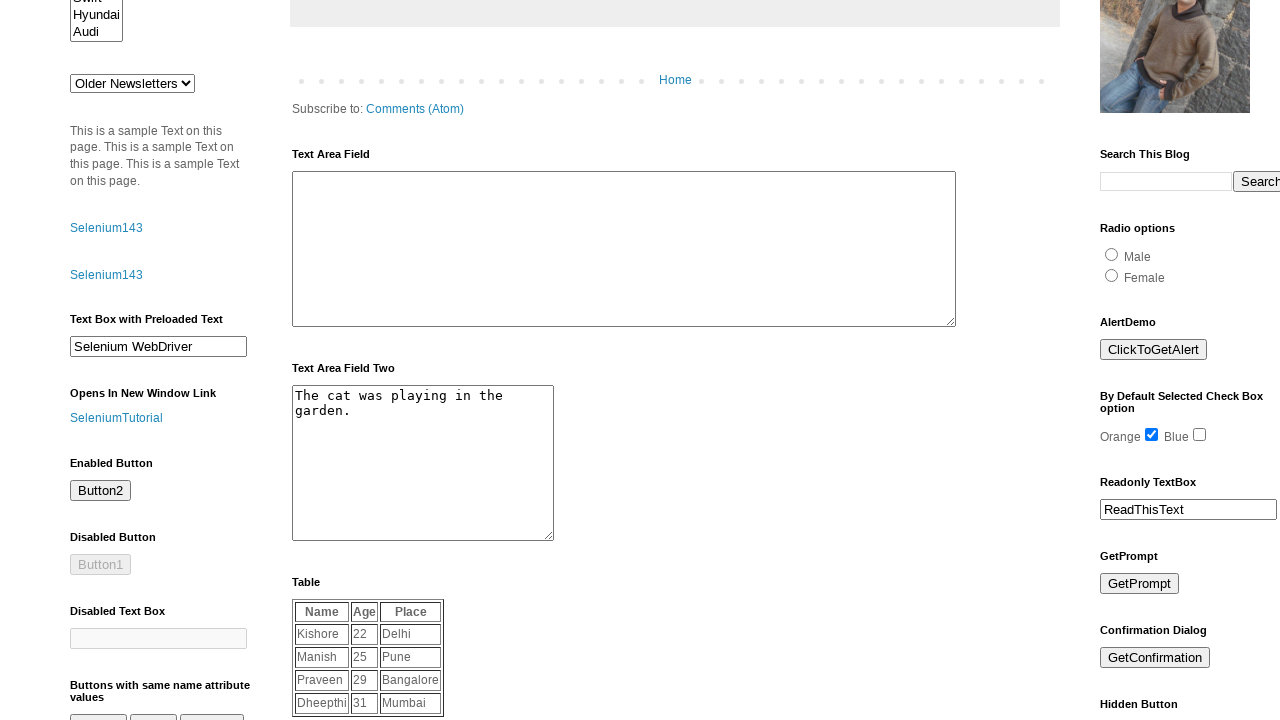

Clicked on the text area to focus it
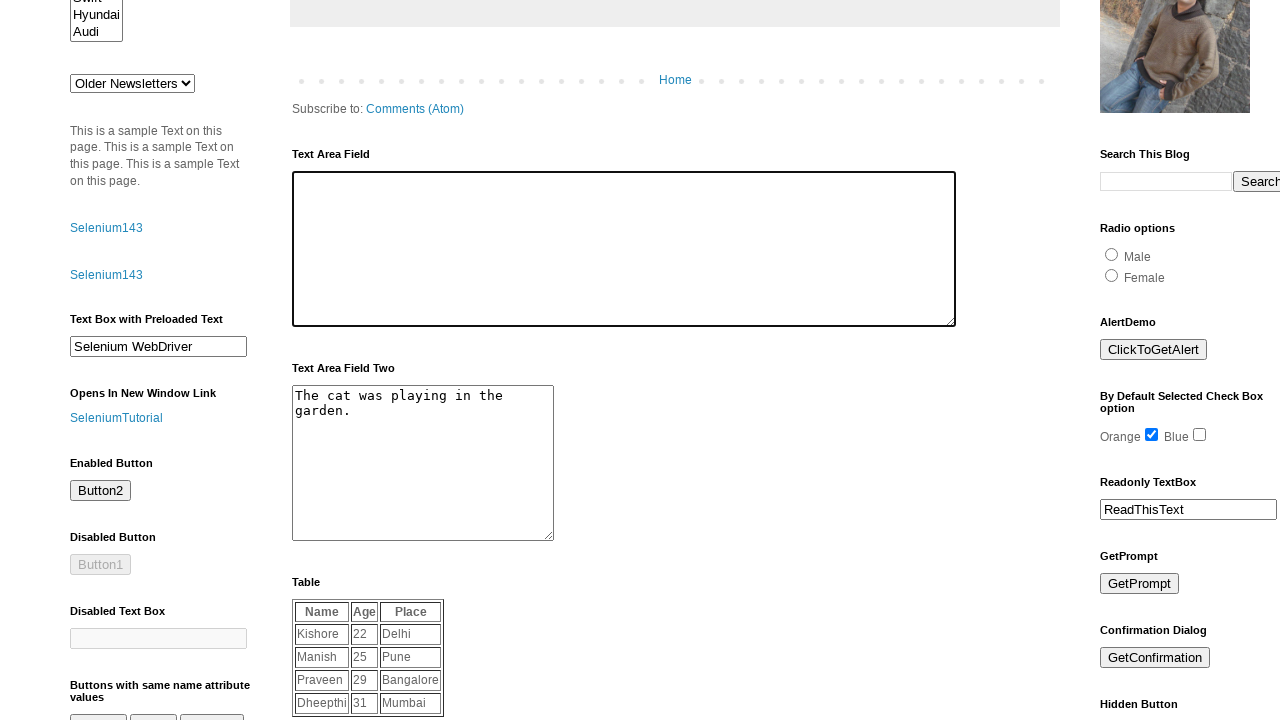

Pressed SHIFT key down
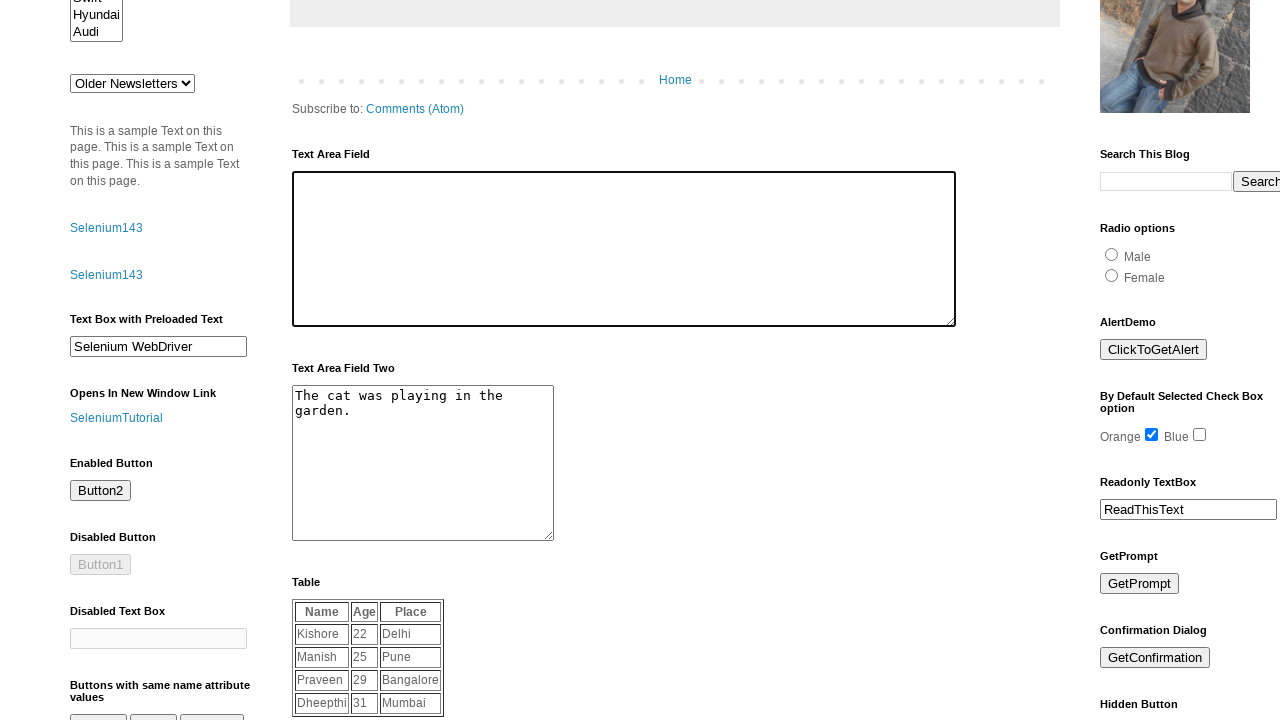

Typed 'abcdefgh' with SHIFT modifier held down to produce capital letters
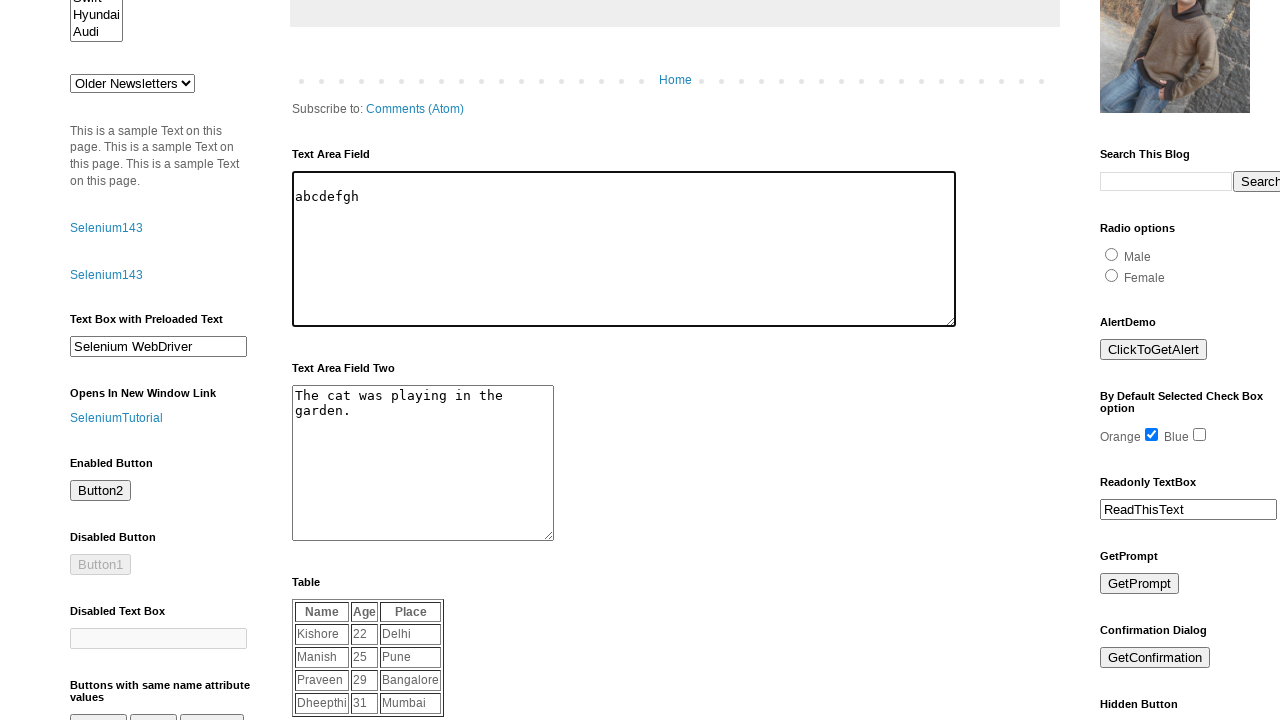

Released SHIFT key
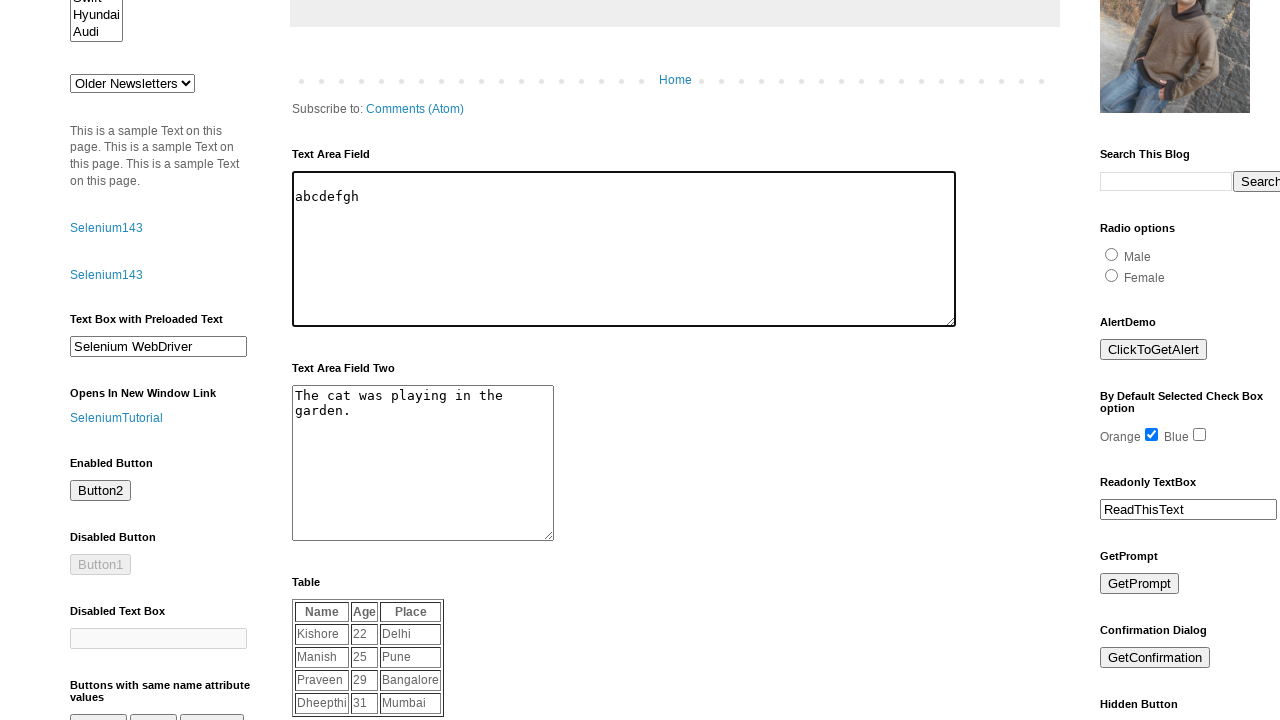

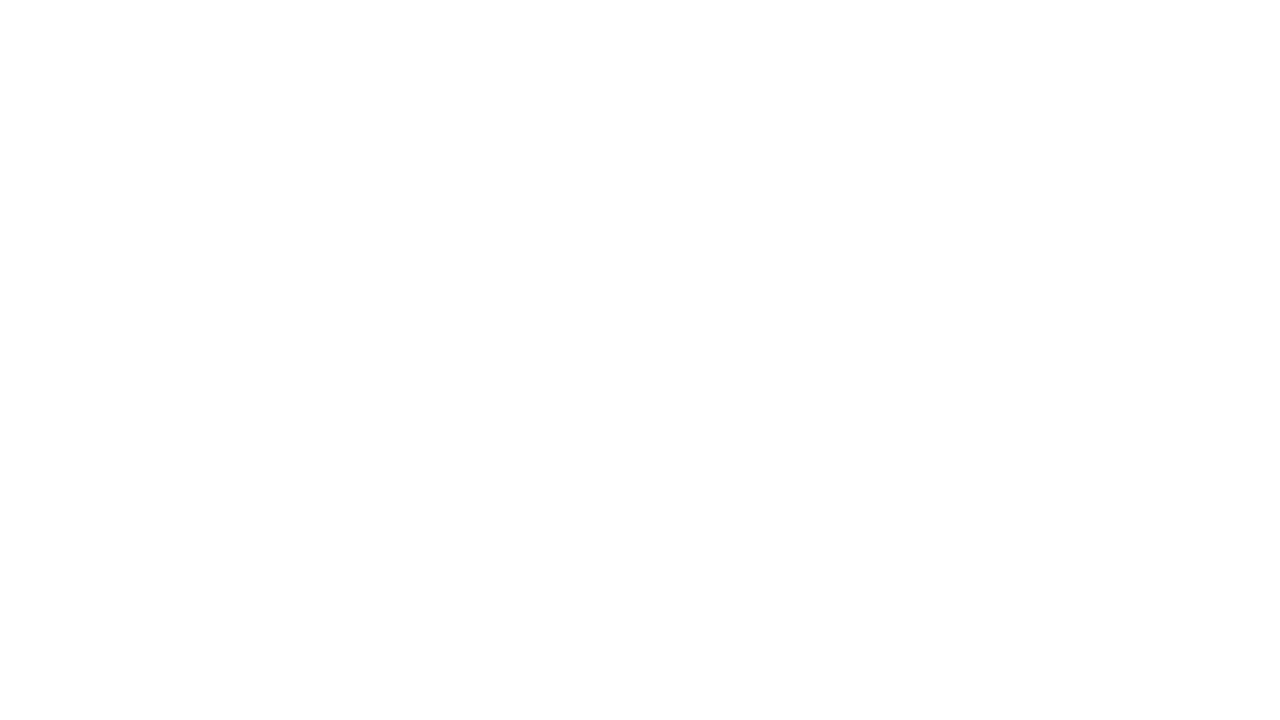